Navigates to the Demoblaze e-commerce demo site and verifies that product listings with prices are displayed on the homepage.

Starting URL: https://www.demoblaze.com/

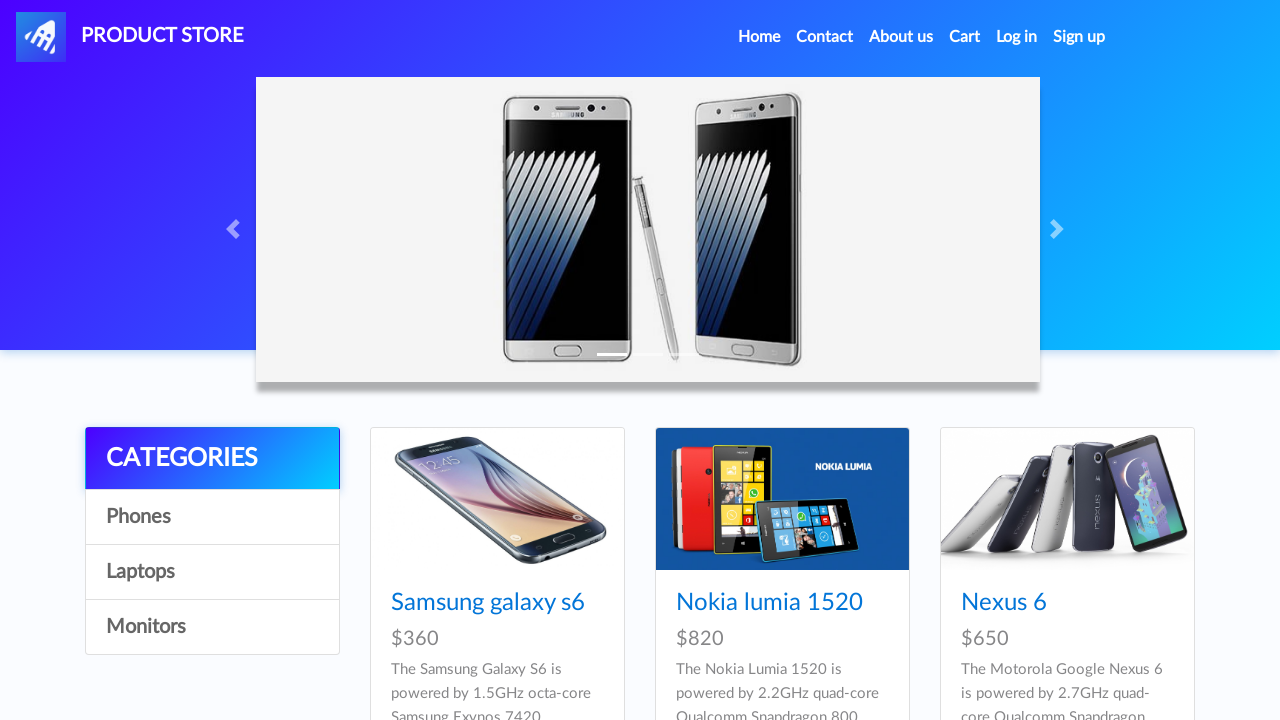

Waited for product price elements to load on homepage
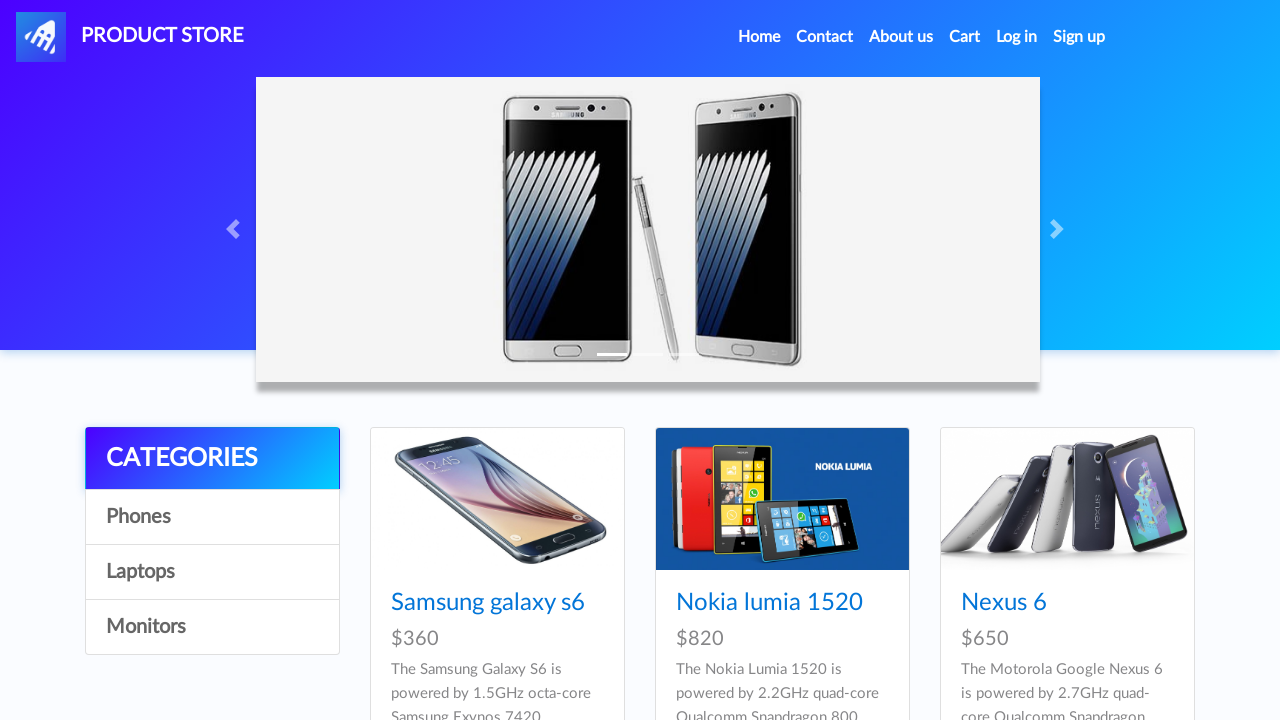

Located all product price elements on the page
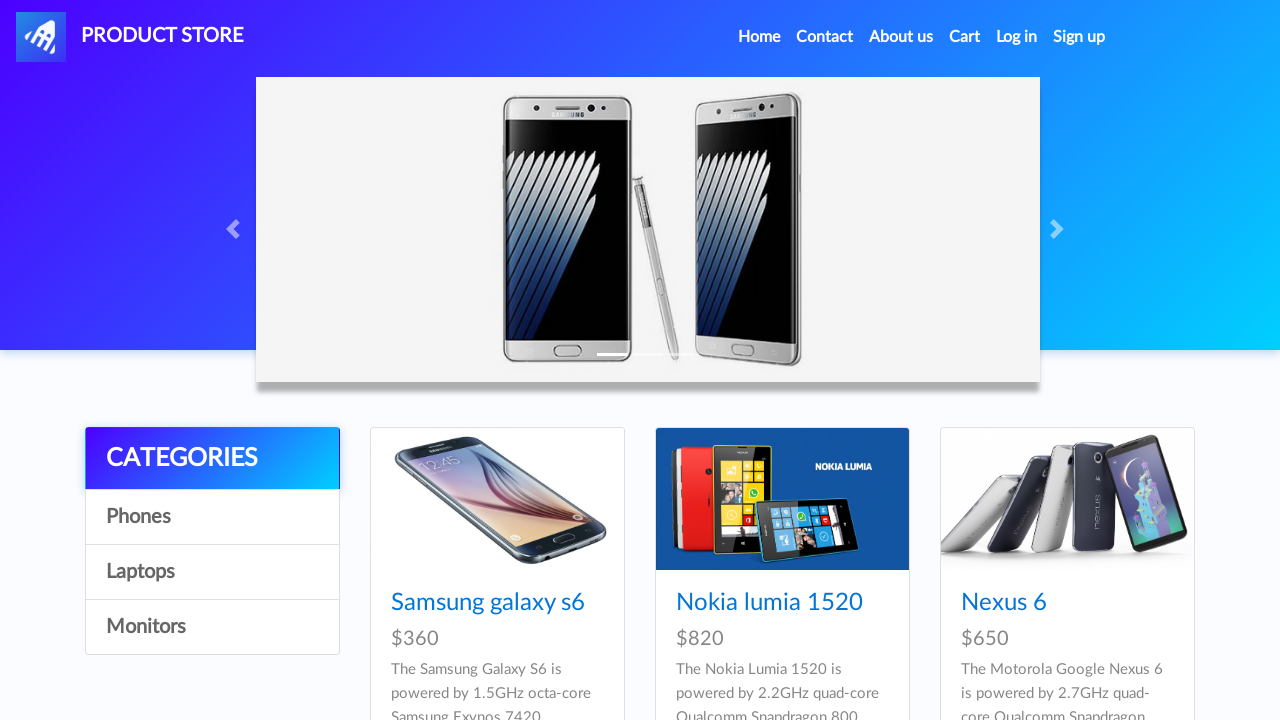

Verified that product prices are displayed on homepage
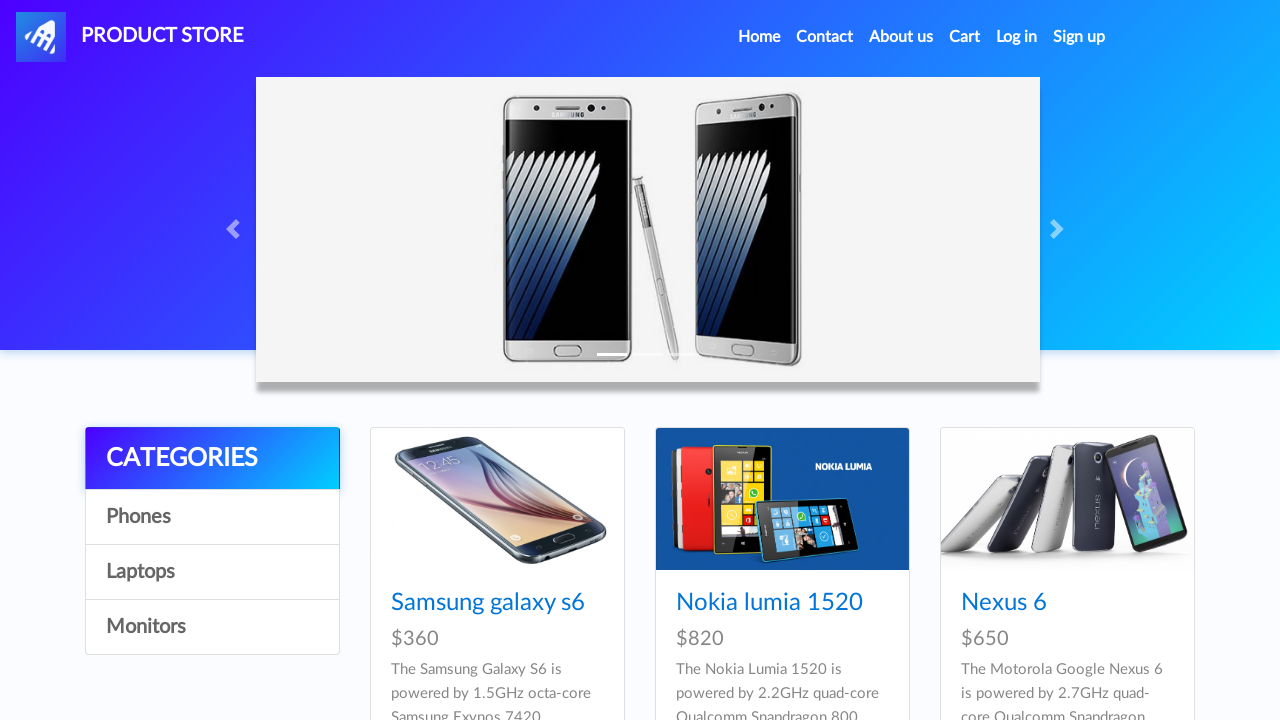

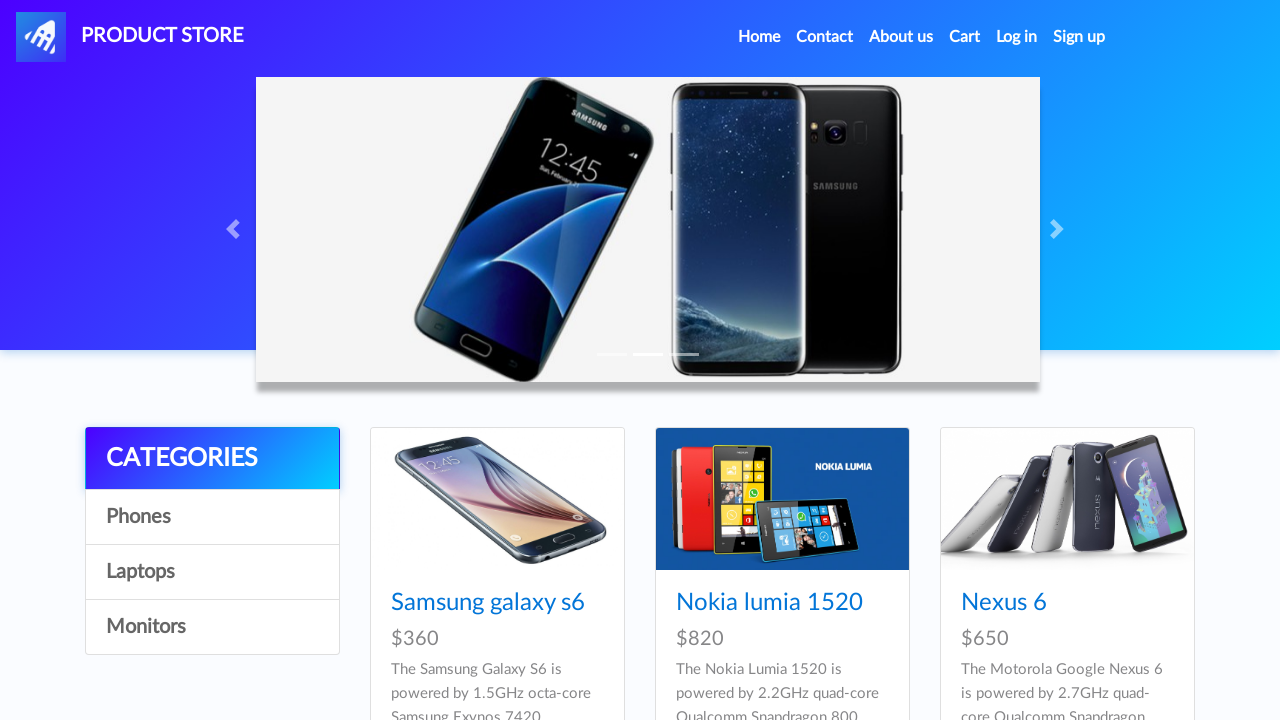